Tests JavaScript prompt alert handling by clicking a button to trigger a prompt, entering text into the prompt, and accepting it

Starting URL: https://the-internet.herokuapp.com/javascript_alerts

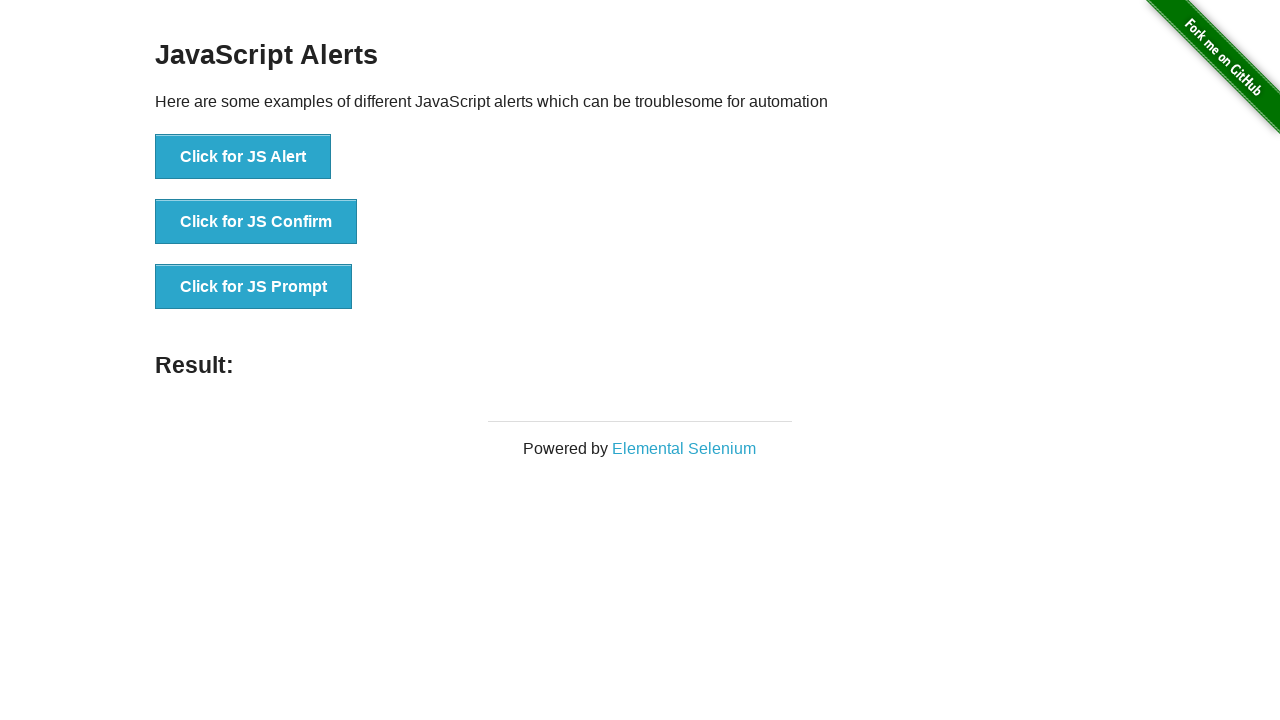

Clicked the Prompt button to trigger JavaScript alert at (254, 287) on xpath=//button[contains(text(), 'Prompt')]
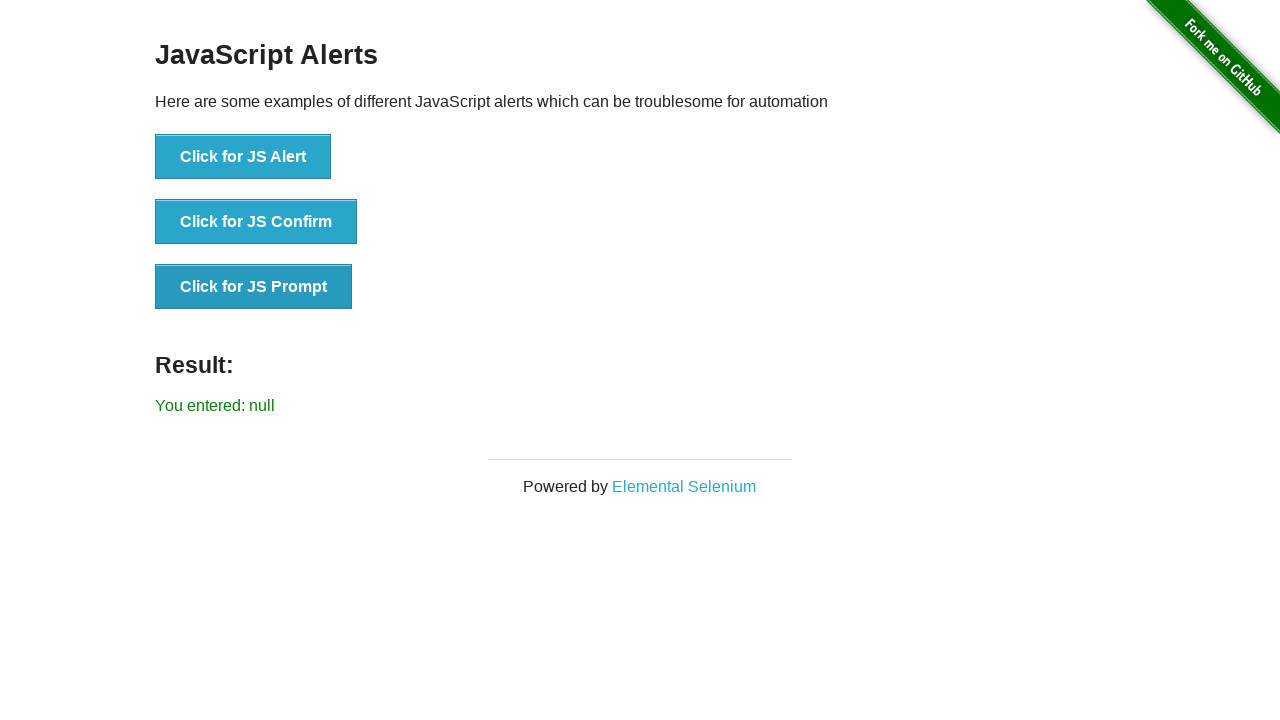

Set up dialog handler to accept prompt with text 'welcome'
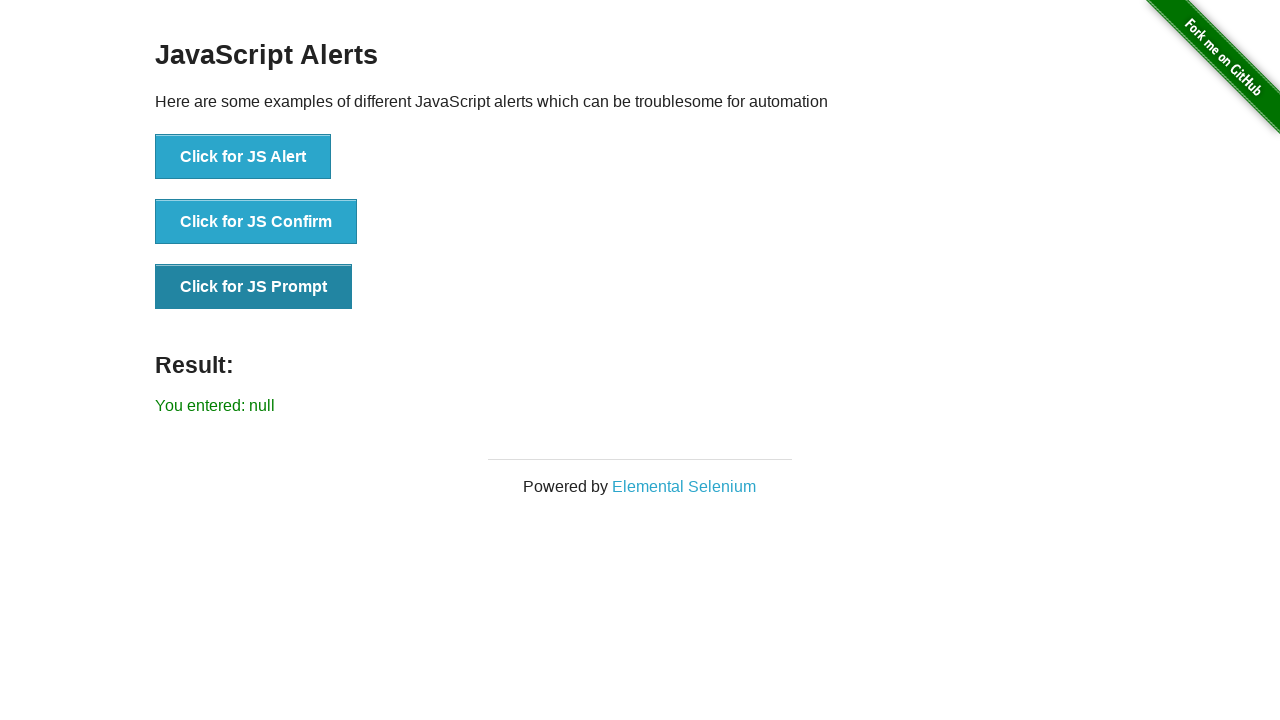

Clicked the Prompt button again to trigger dialog with handler in place at (254, 287) on xpath=//button[contains(text(), 'Prompt')]
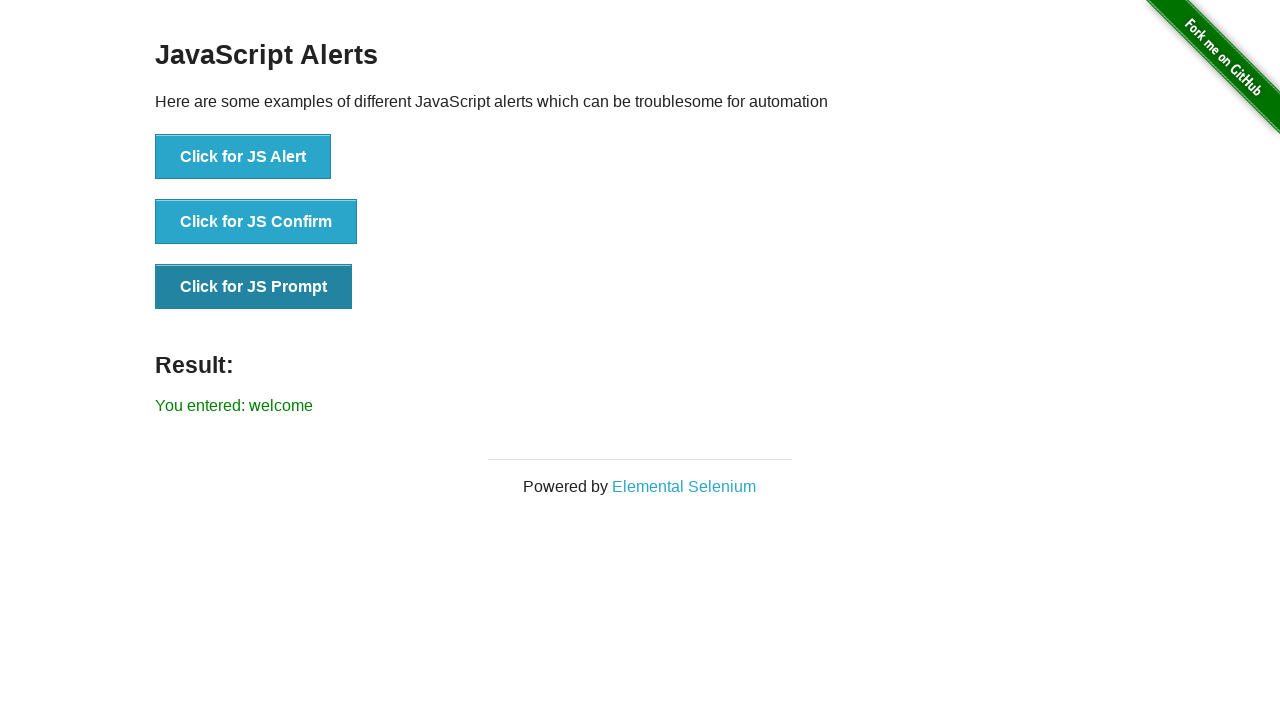

Waited for result element to appear confirming prompt was accepted
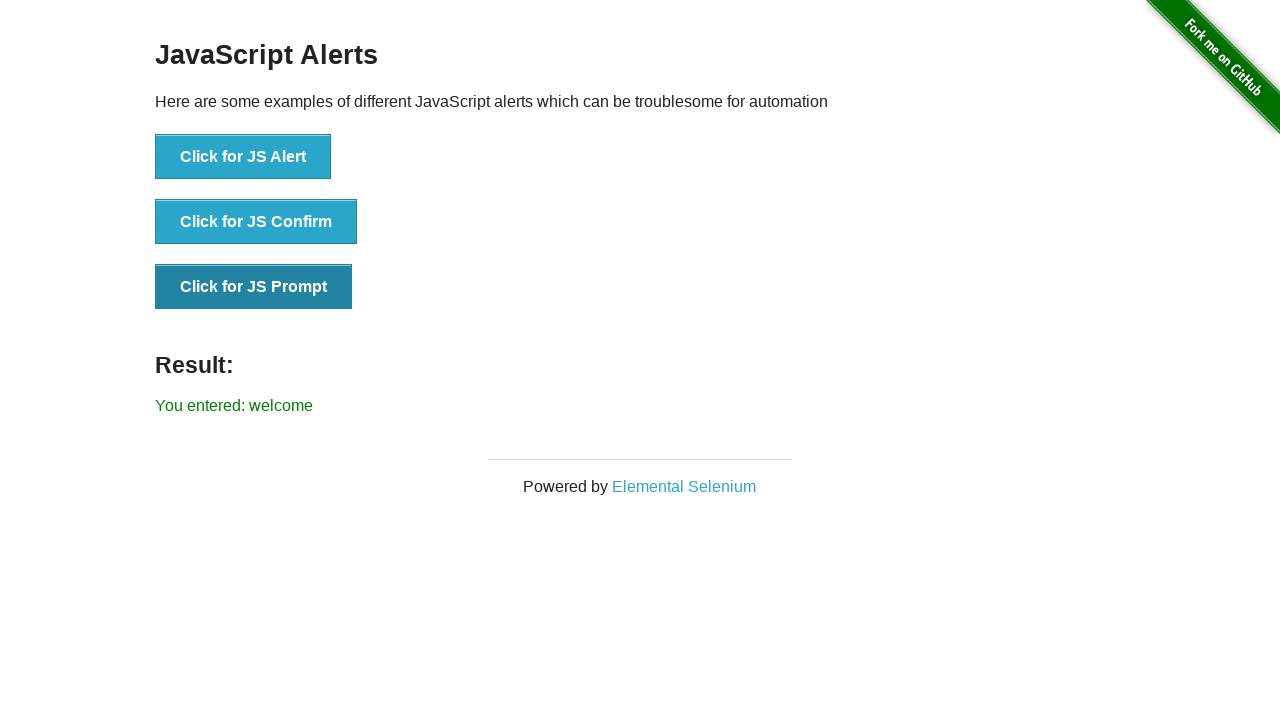

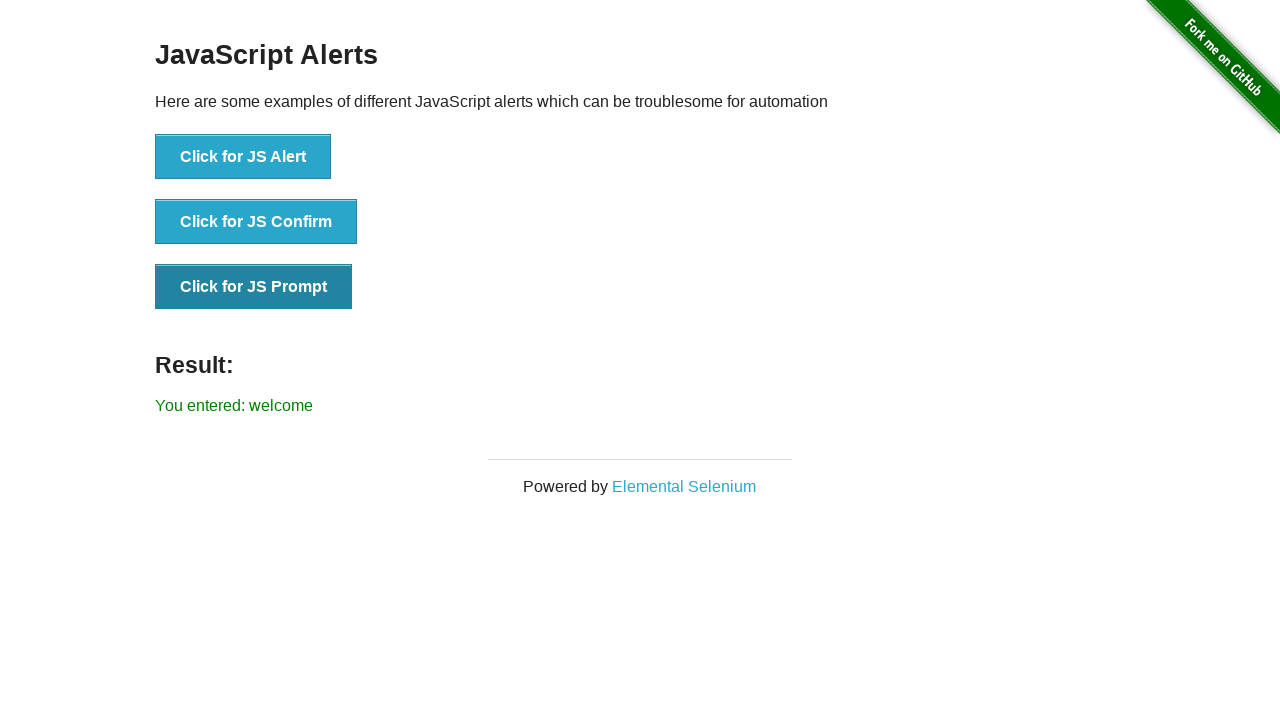